Solves a math challenge by reading a value from the page, calculating the result using a logarithmic formula, filling the answer, selecting robot verification options, and submitting the form

Starting URL: http://suninjuly.github.io/math.html

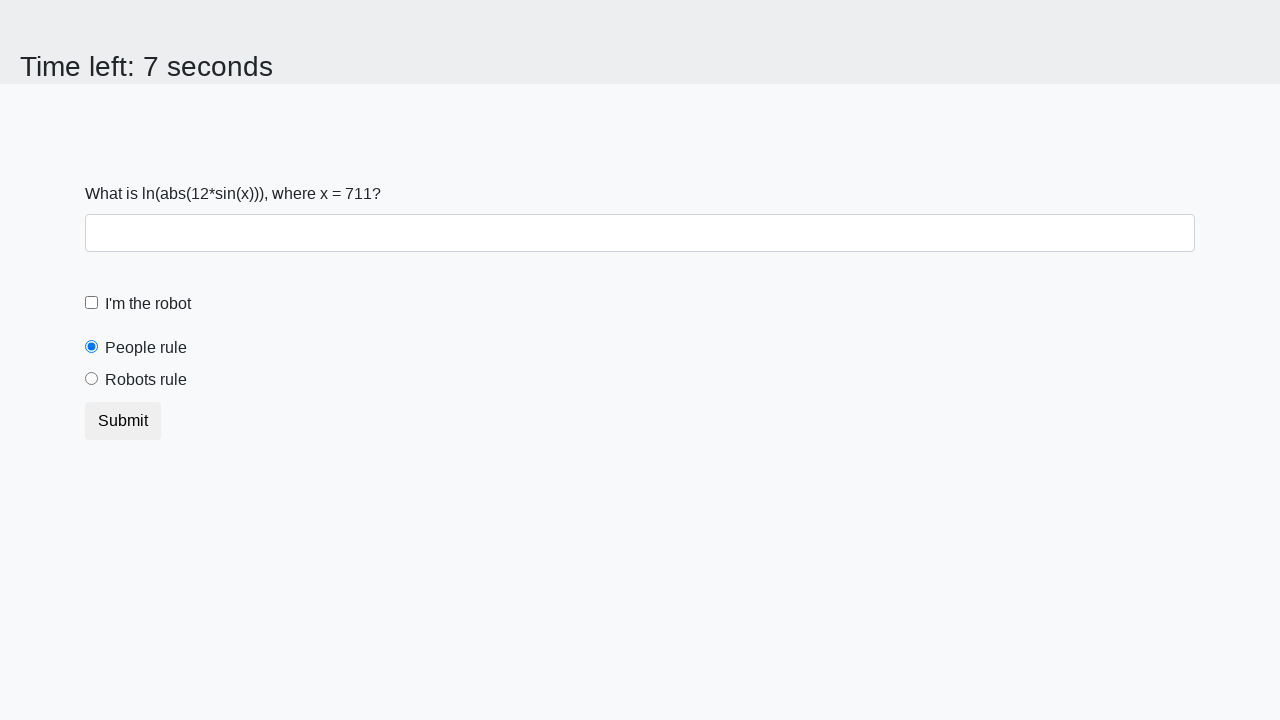

Located the input value element
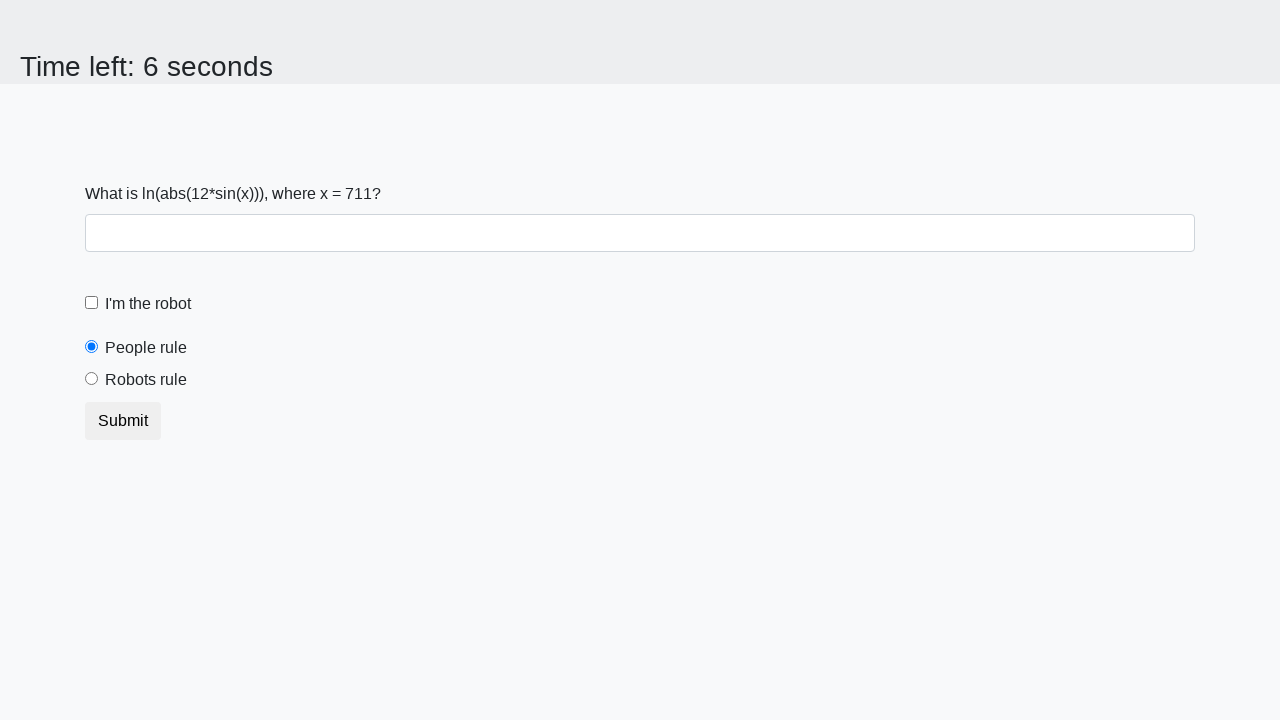

Extracted the value from the input element
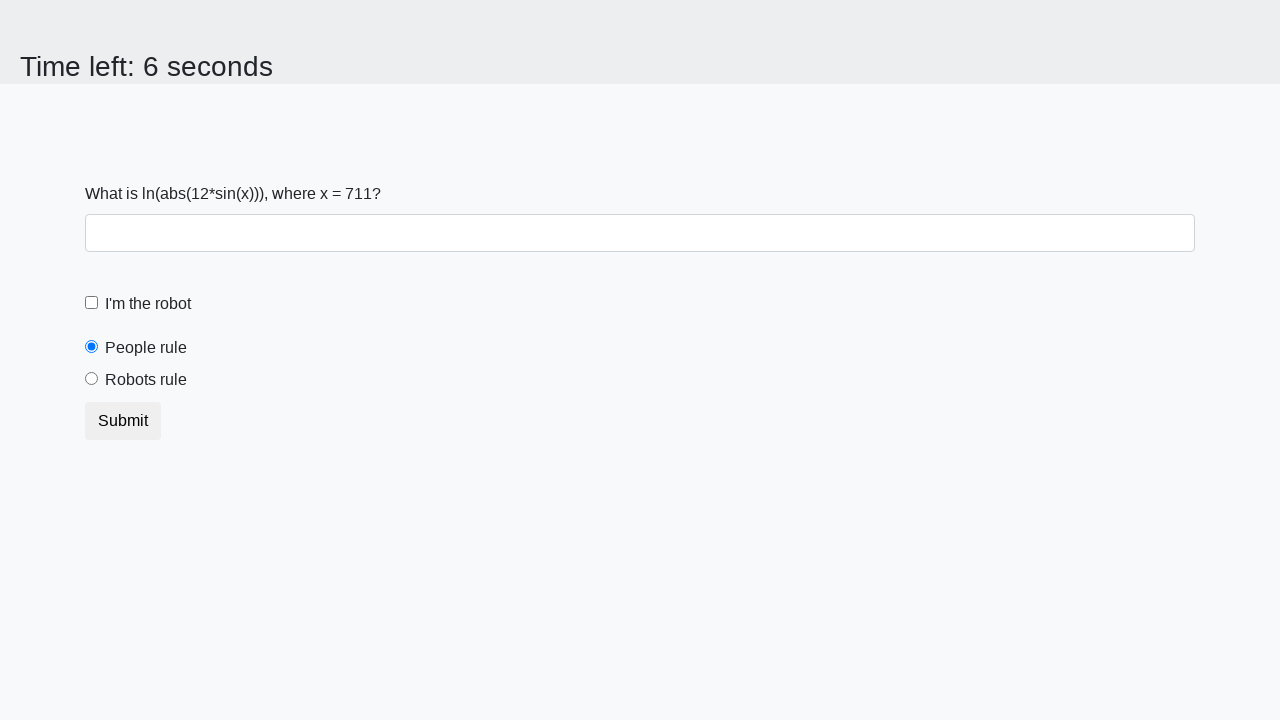

Calculated the logarithmic result using the formula log(abs(12*sin(x)))
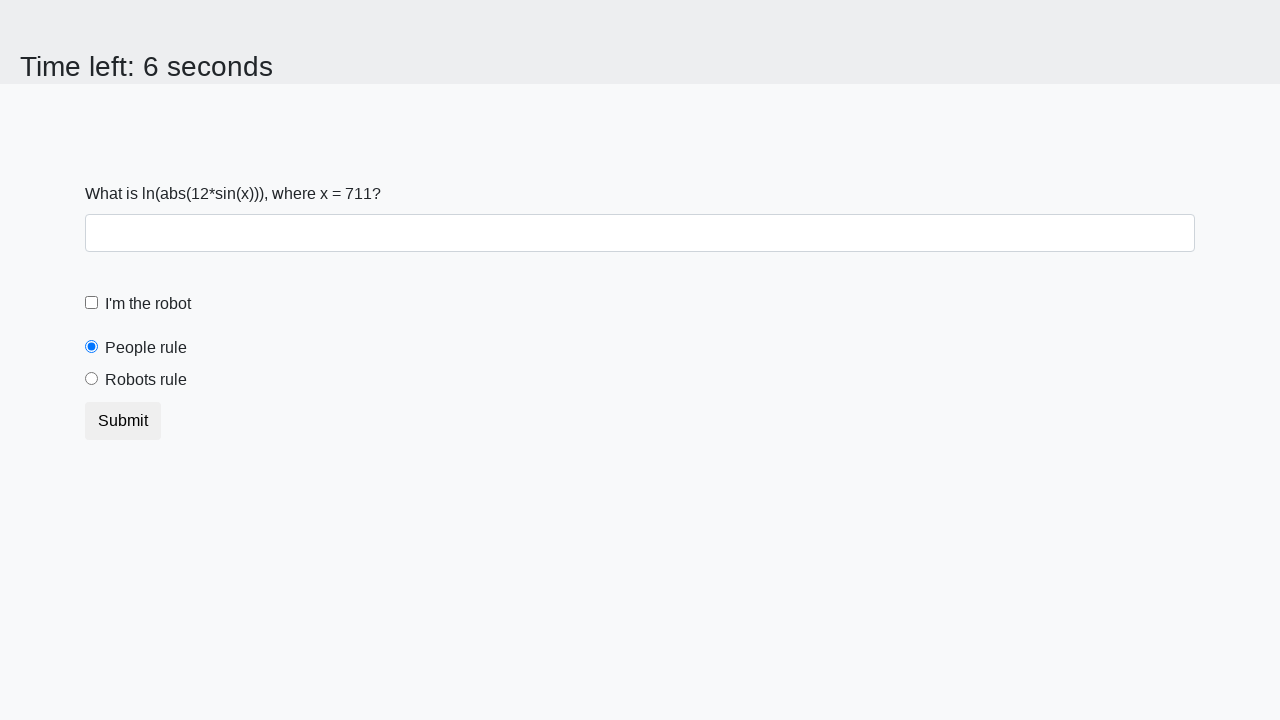

Filled the answer field with the calculated value on #answer
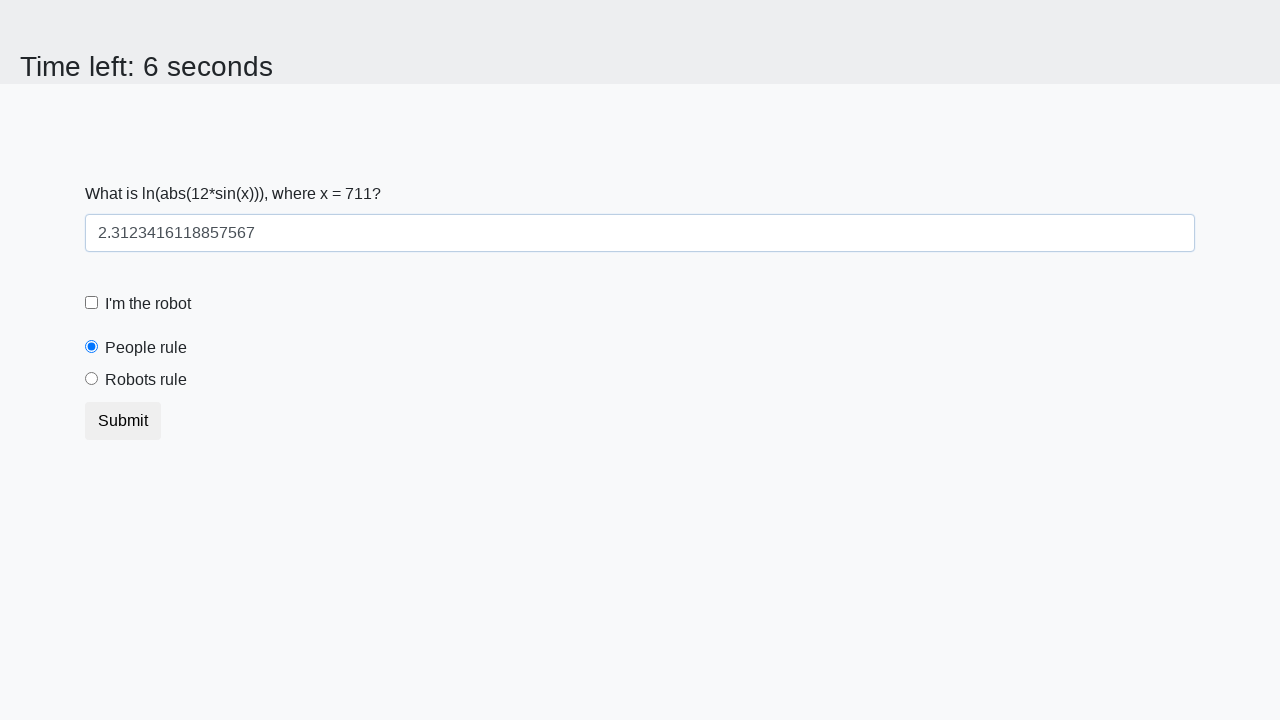

Clicked the robot verification checkbox at (92, 303) on #robotCheckbox
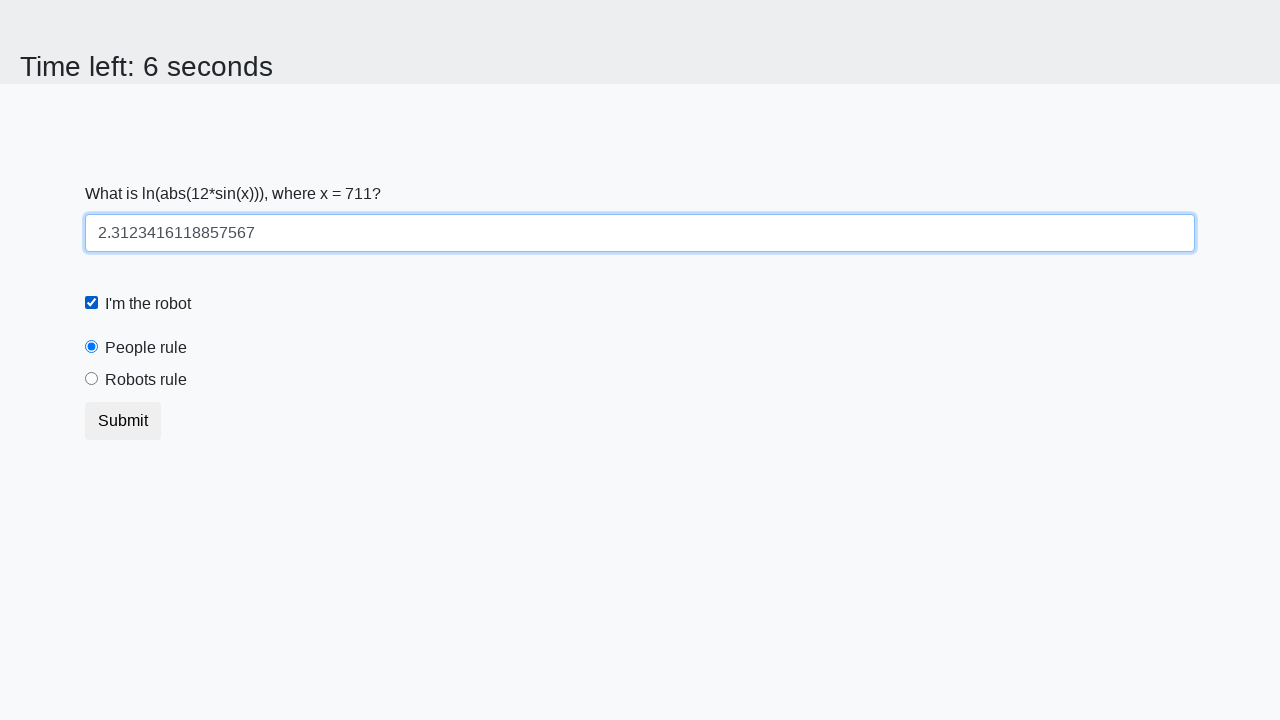

Selected the 'robots rule' radio button at (92, 379) on #robotsRule
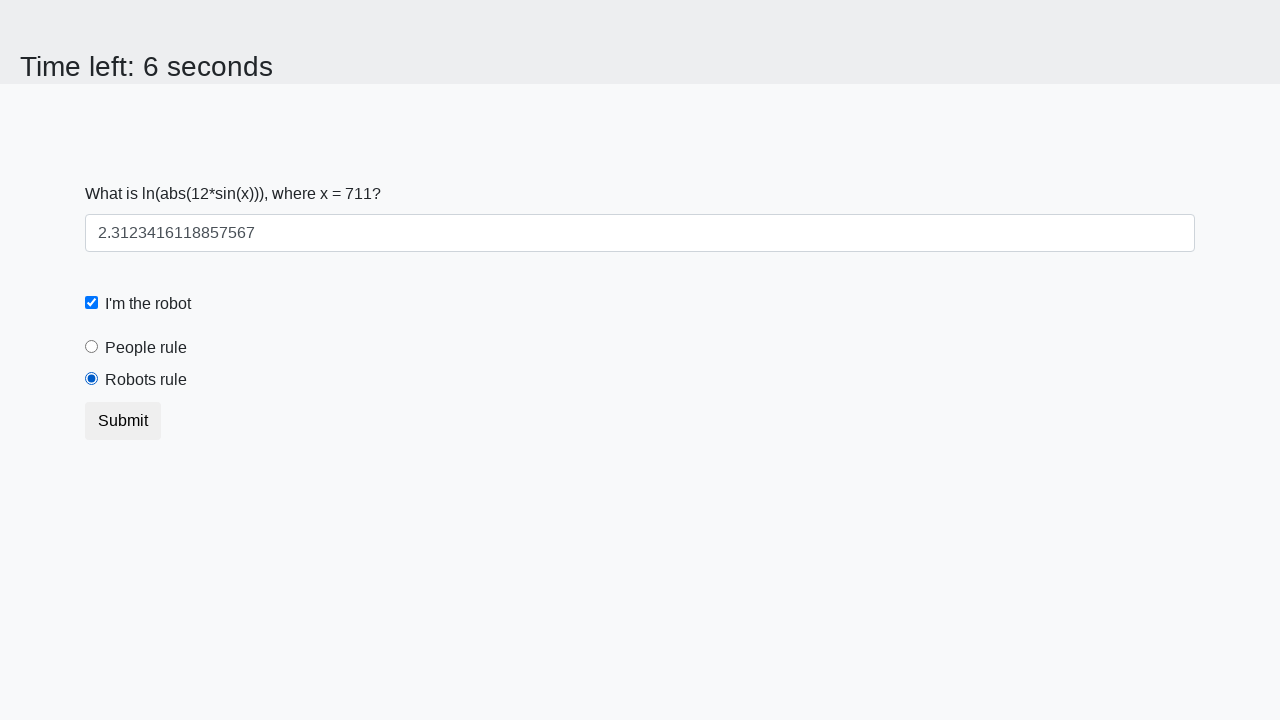

Submitted the form at (123, 421) on .btn[type="submit"]
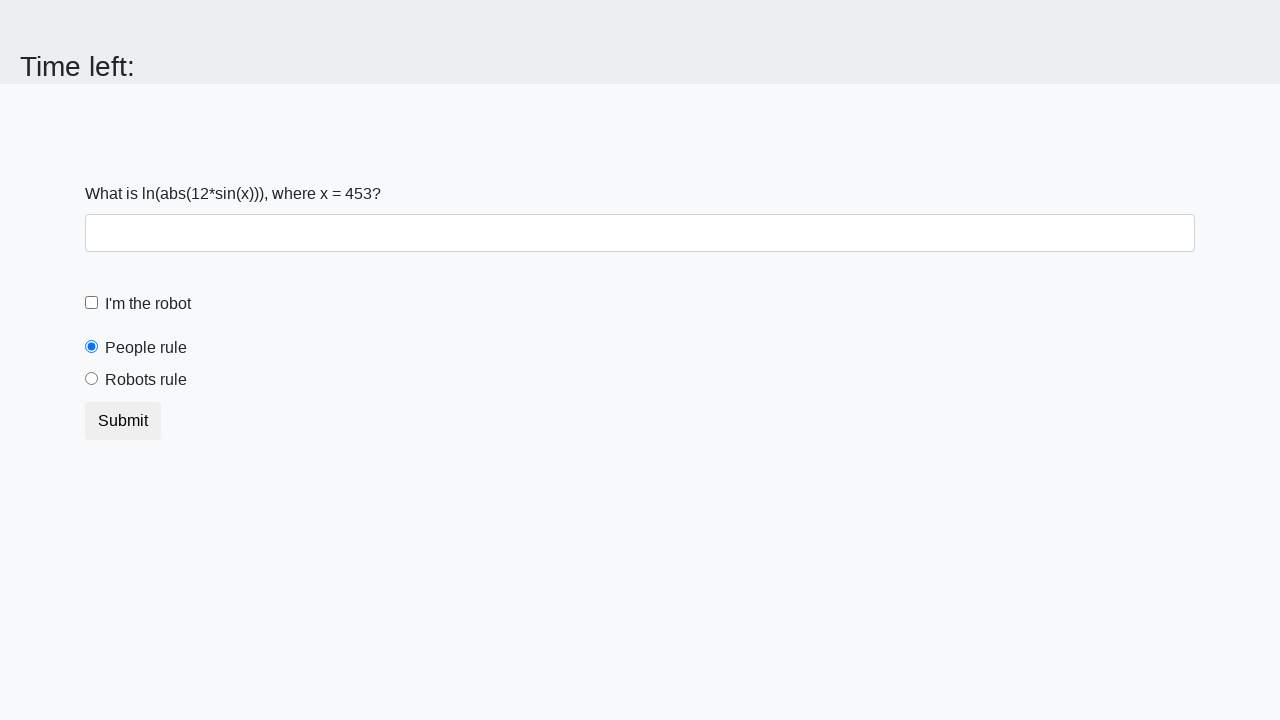

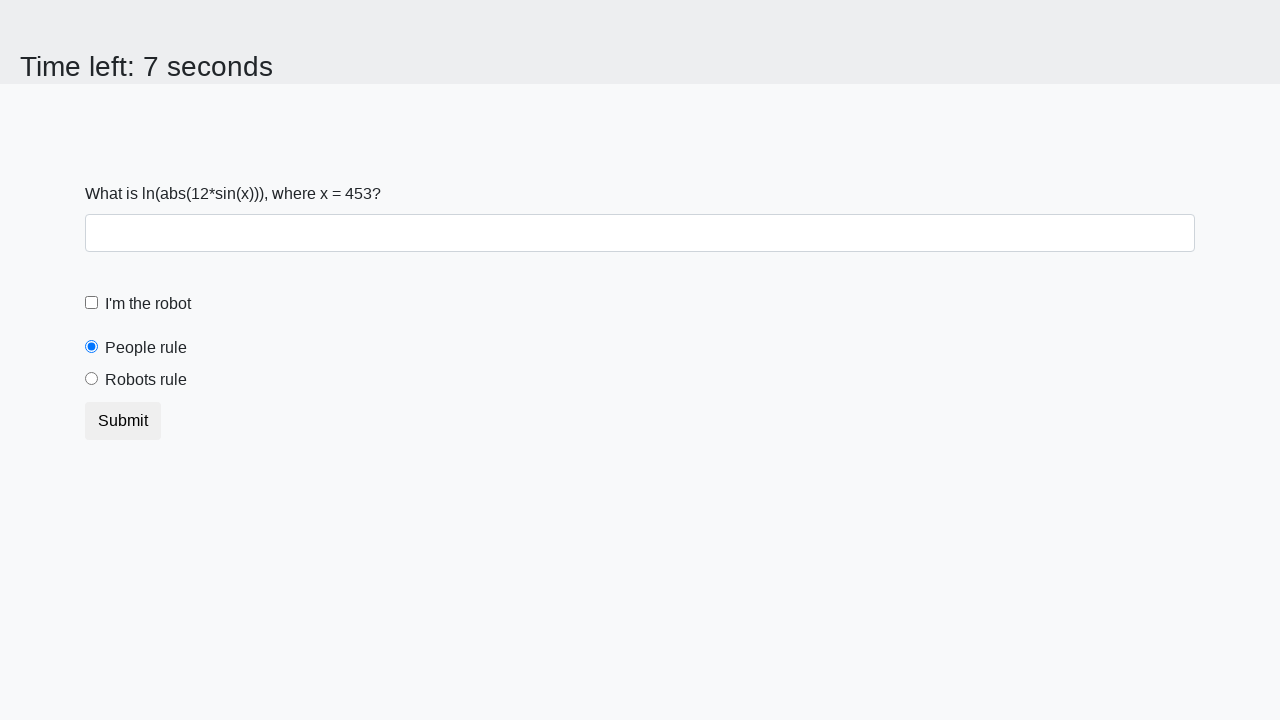